Tests navigation from the main page to the Design services page by clicking on the "Дизайн" (Design) menu item on a Russian web development company's website.

Starting URL: https://www.onpeak.ru

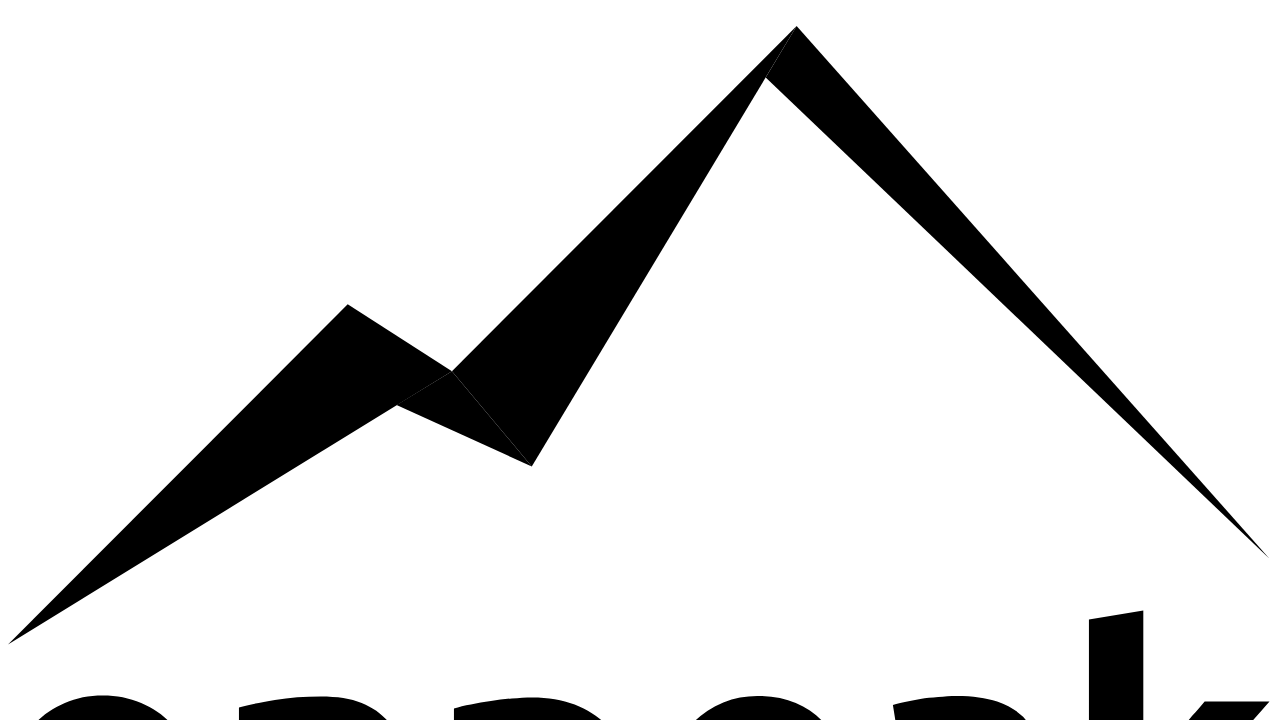

Clicked on 'Дизайн' (Design) menu item at (34, 360) on text=Дизайн
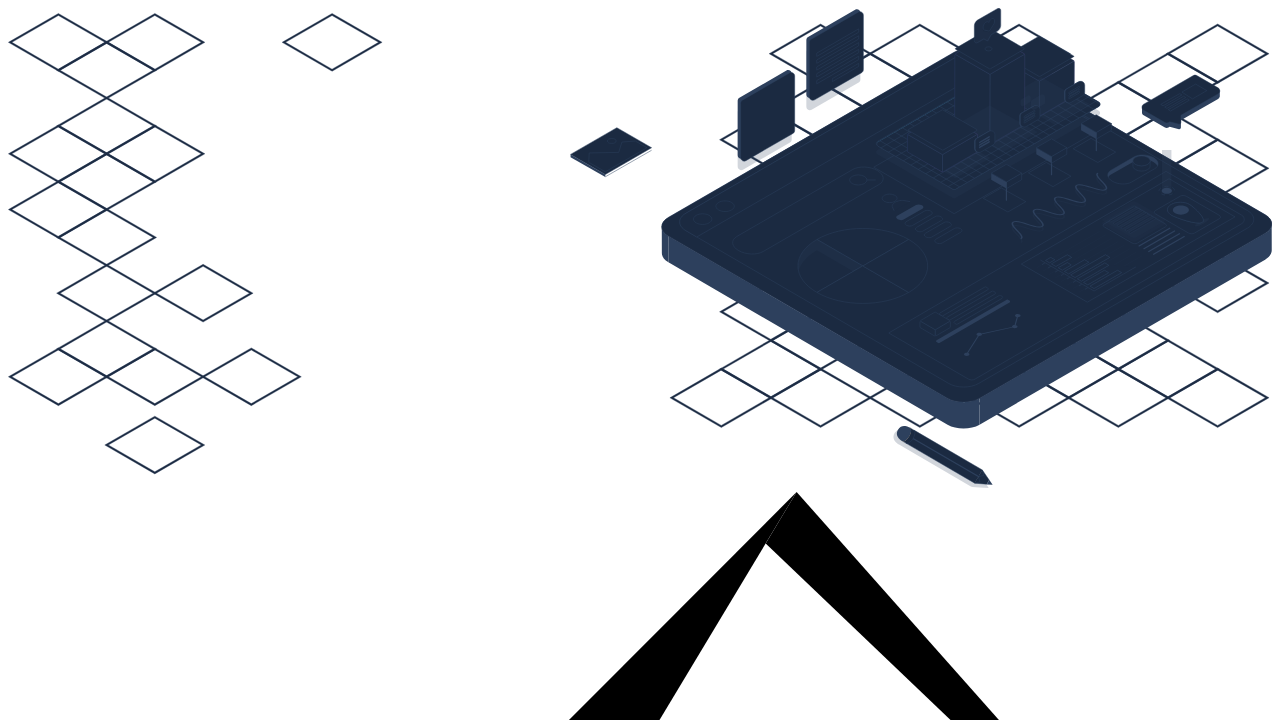

Waited for page navigation to complete (networkidle)
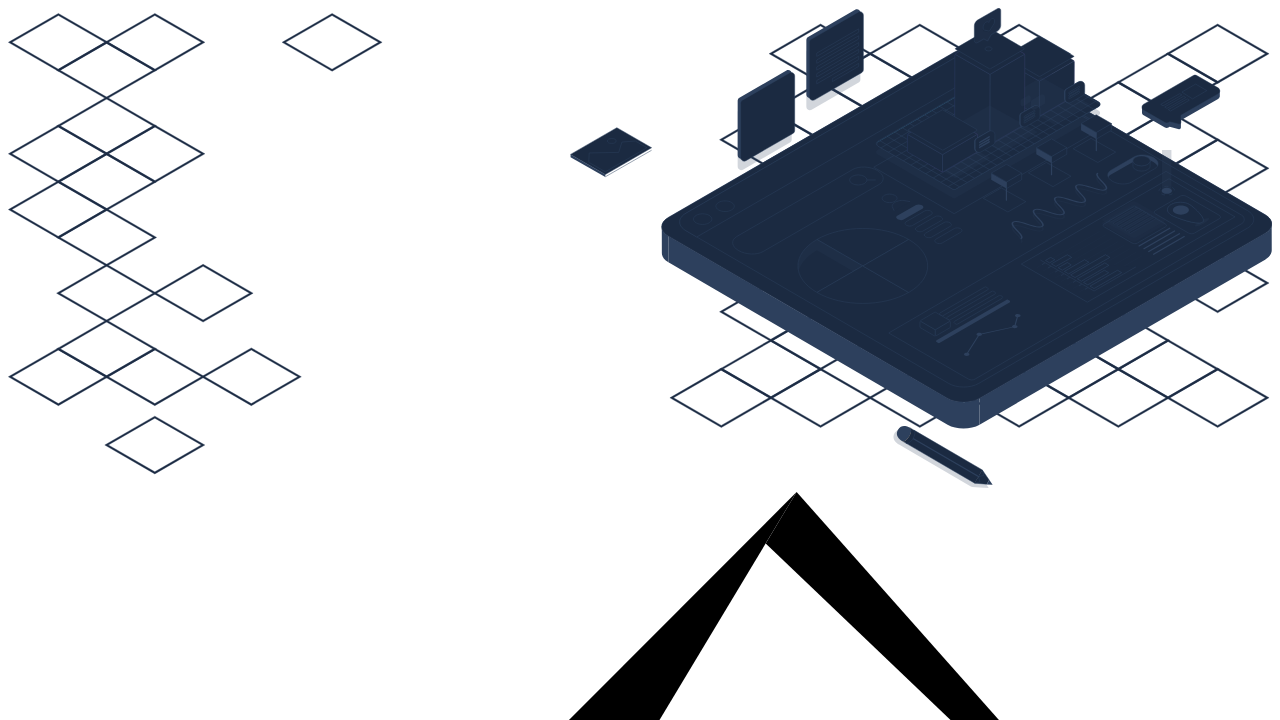

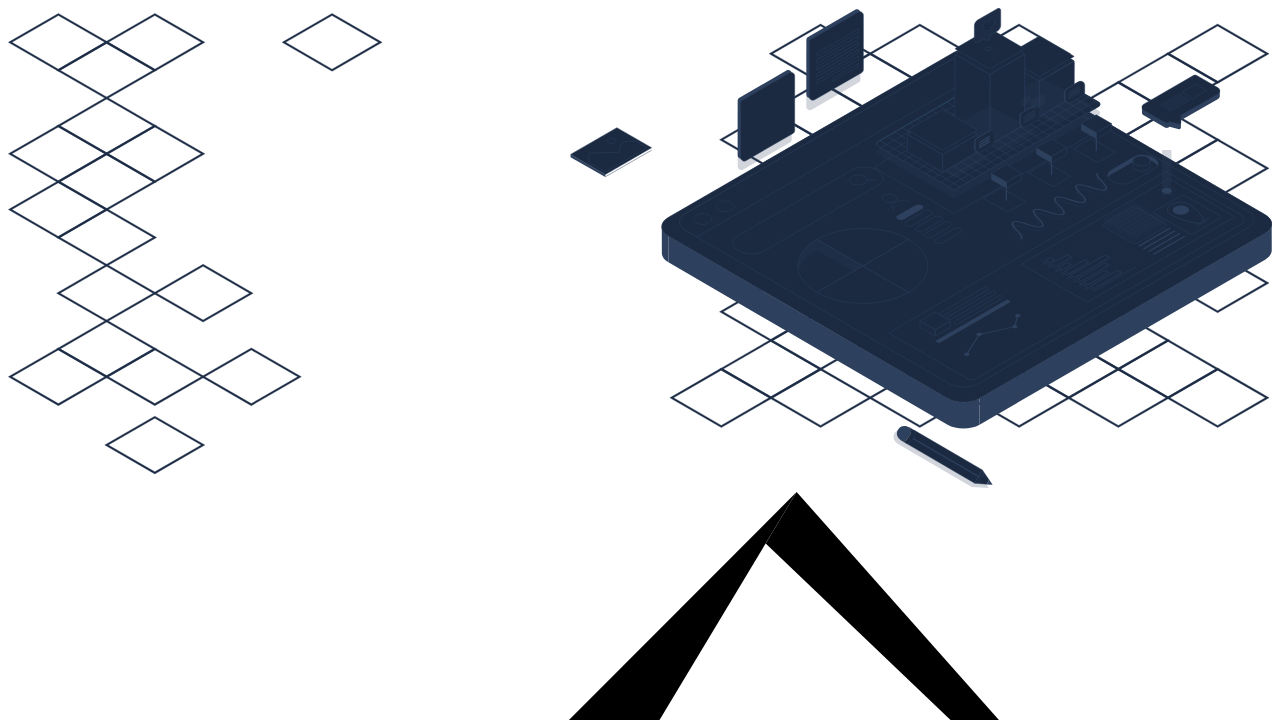